Tests that the Clear completed button displays correct text when items are completed

Starting URL: https://demo.playwright.dev/todomvc

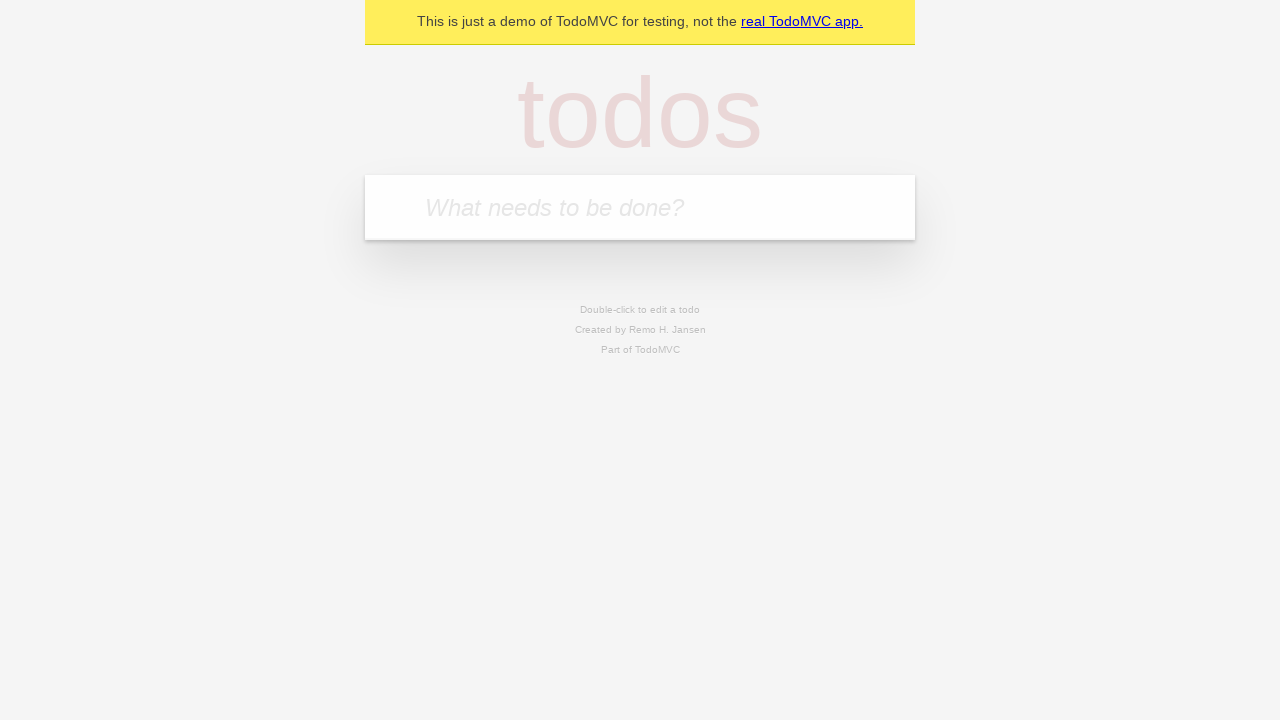

Filled new todo field with 'buy some cheese' on internal:attr=[placeholder="What needs to be done?"i]
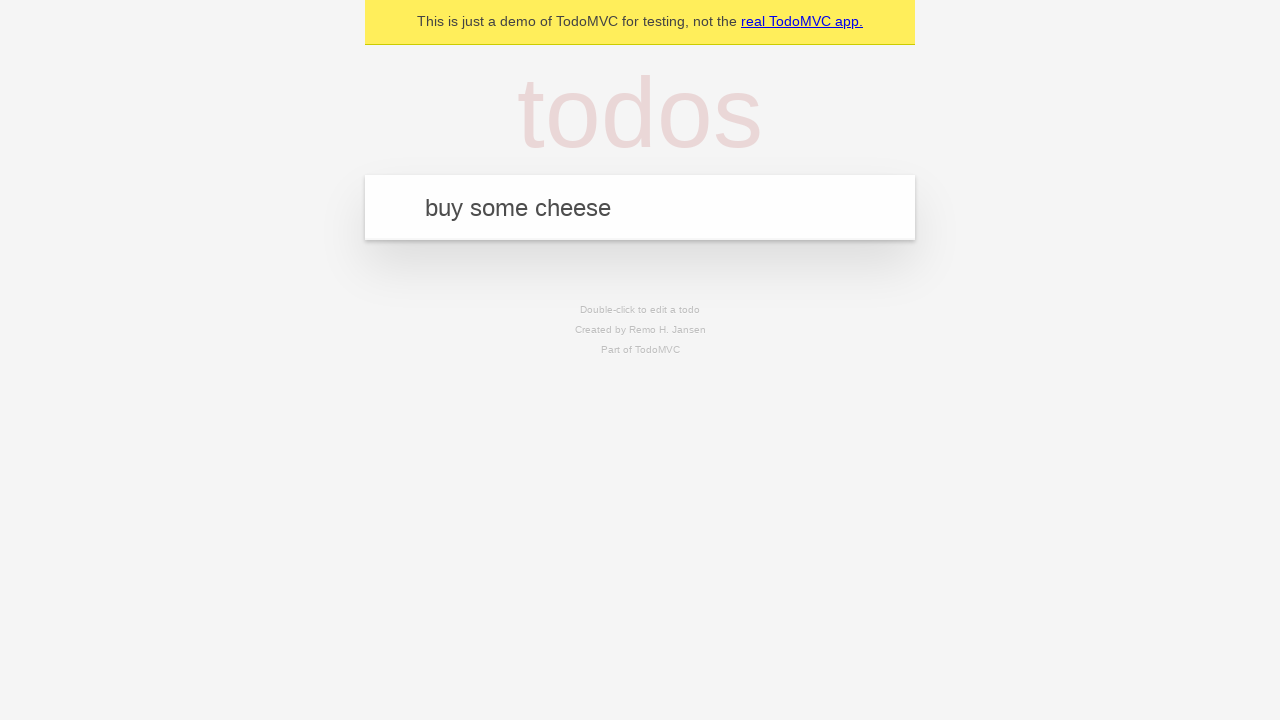

Pressed Enter to add todo 'buy some cheese' on internal:attr=[placeholder="What needs to be done?"i]
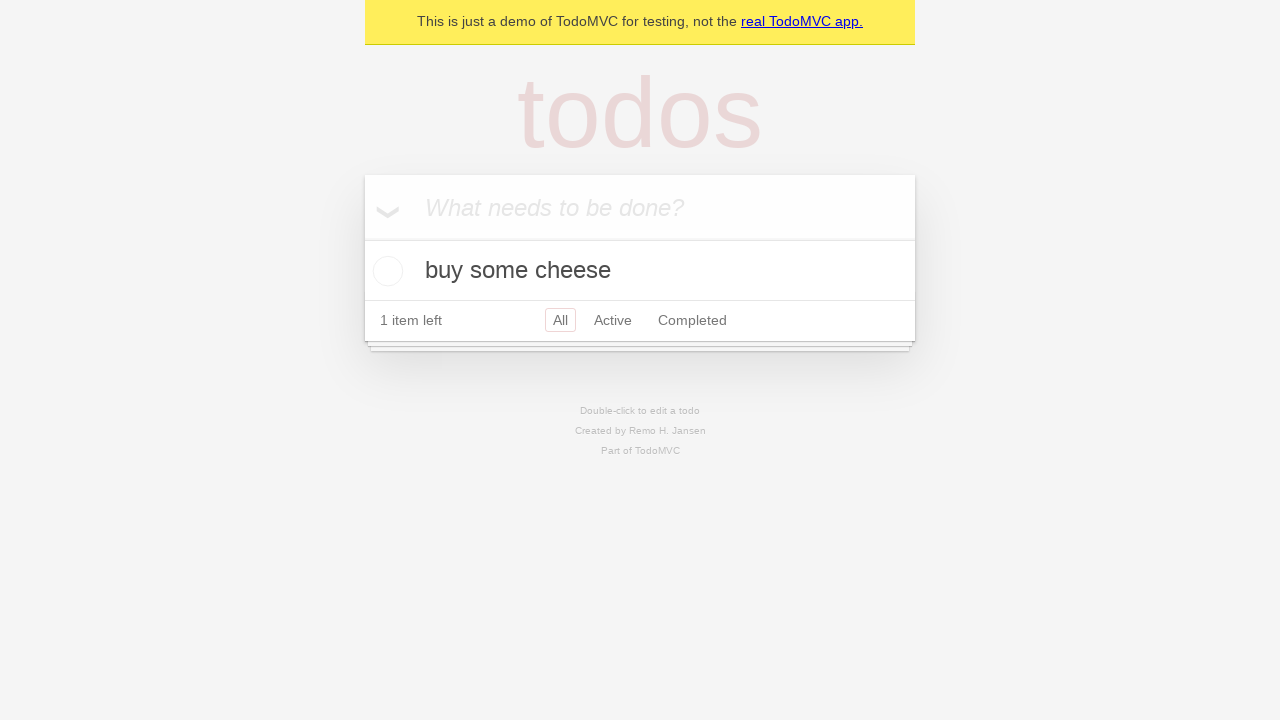

Filled new todo field with 'feed the cat' on internal:attr=[placeholder="What needs to be done?"i]
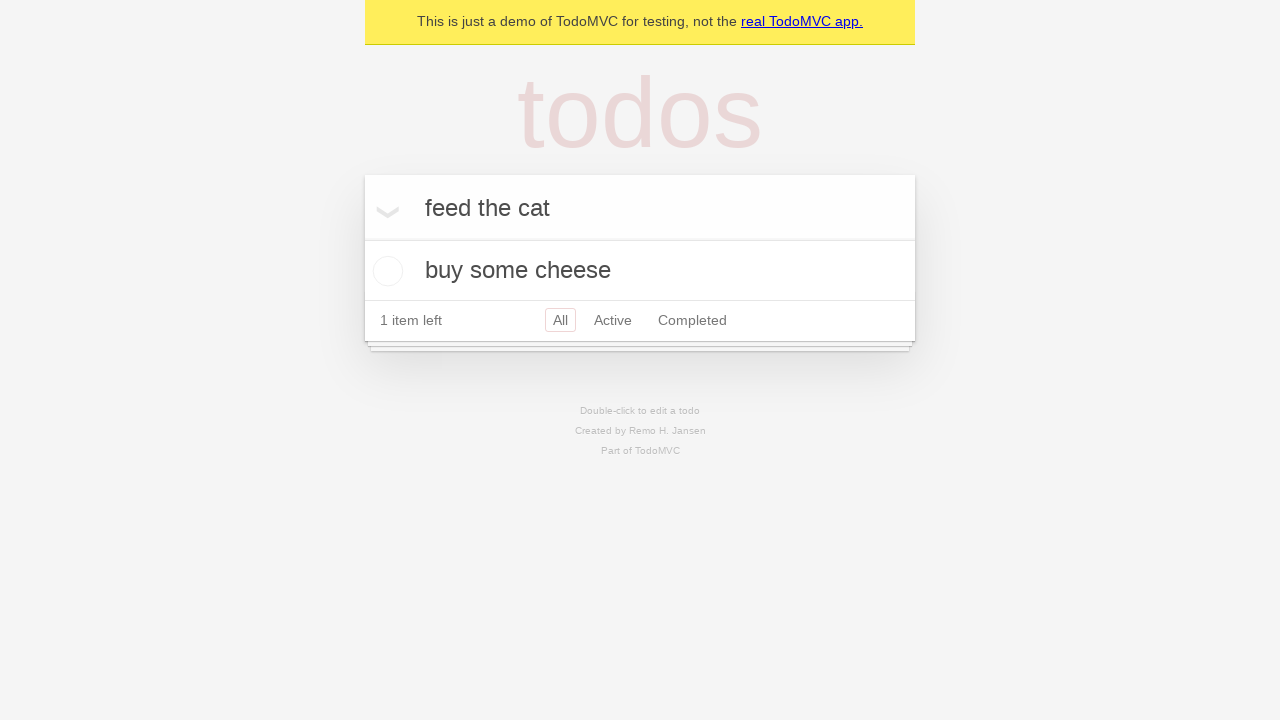

Pressed Enter to add todo 'feed the cat' on internal:attr=[placeholder="What needs to be done?"i]
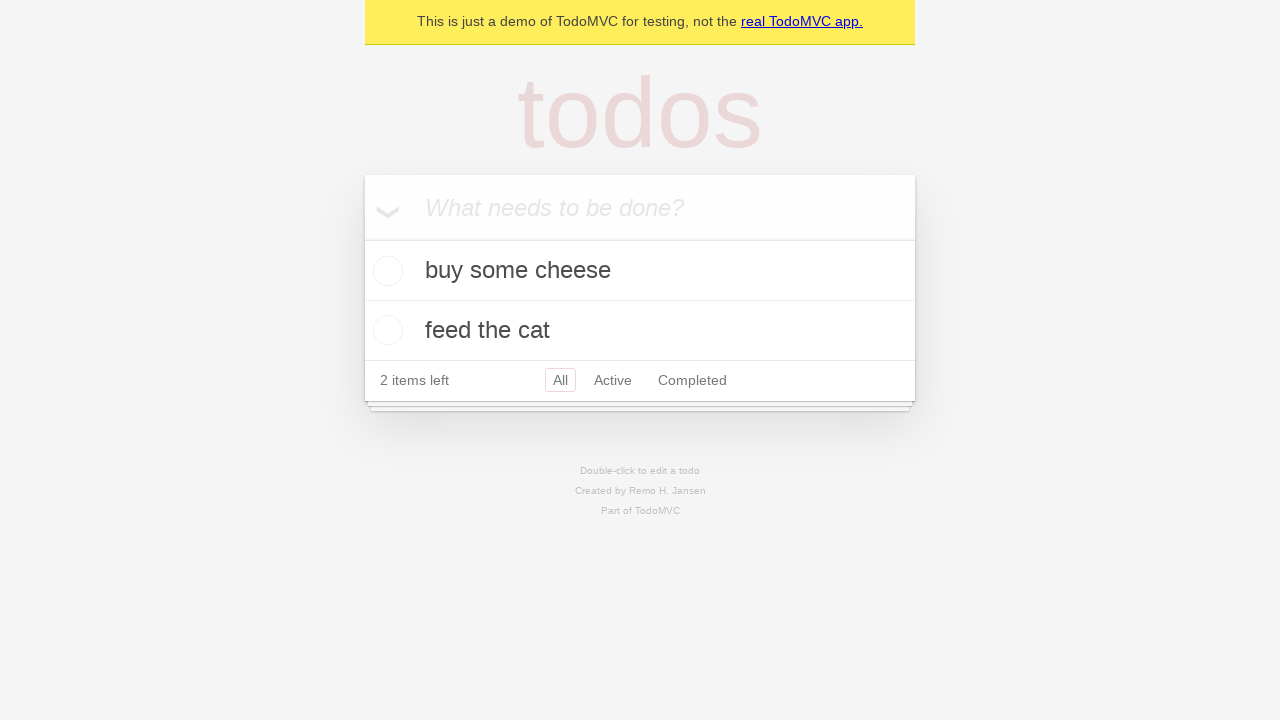

Filled new todo field with 'book a doctors appointment ' on internal:attr=[placeholder="What needs to be done?"i]
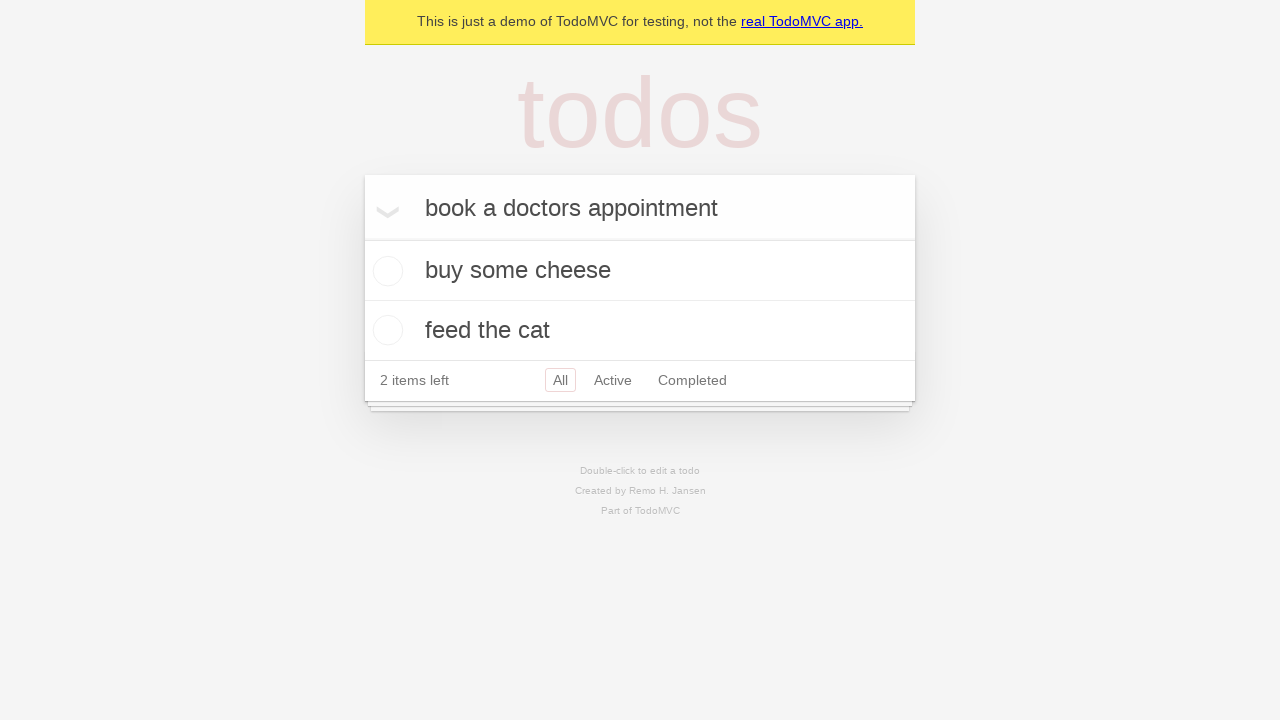

Pressed Enter to add todo 'book a doctors appointment ' on internal:attr=[placeholder="What needs to be done?"i]
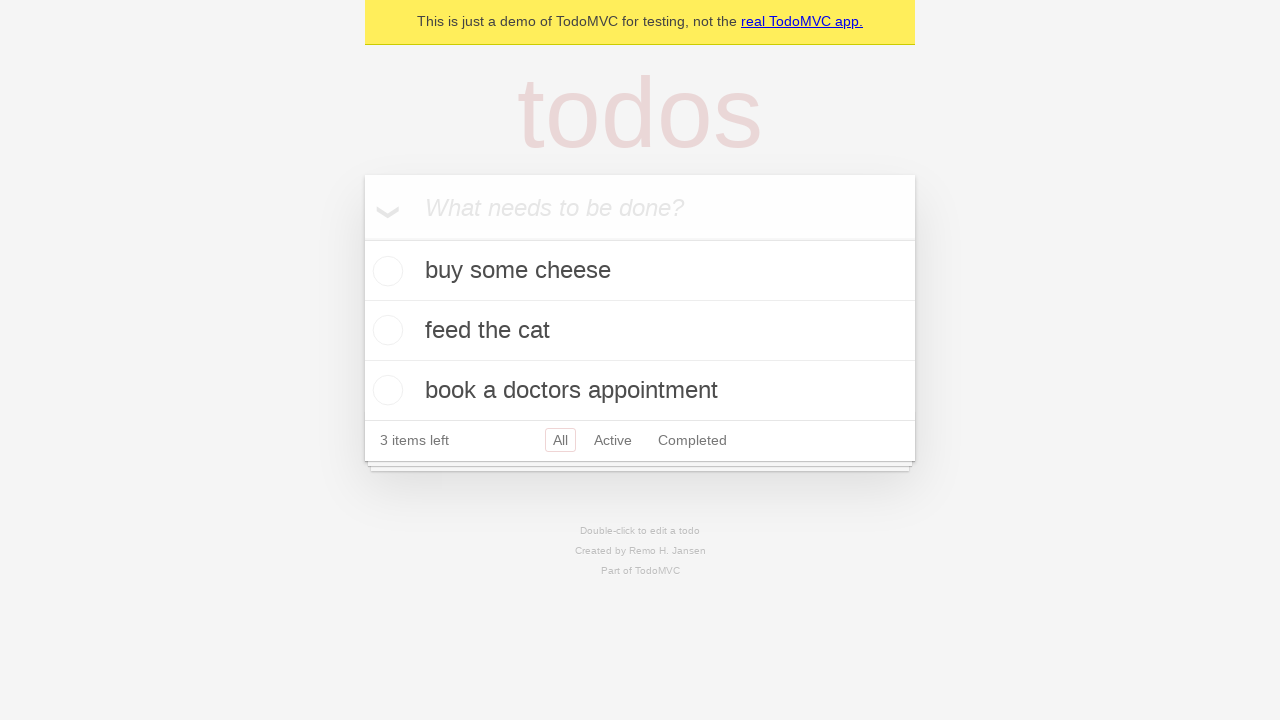

Third todo item loaded
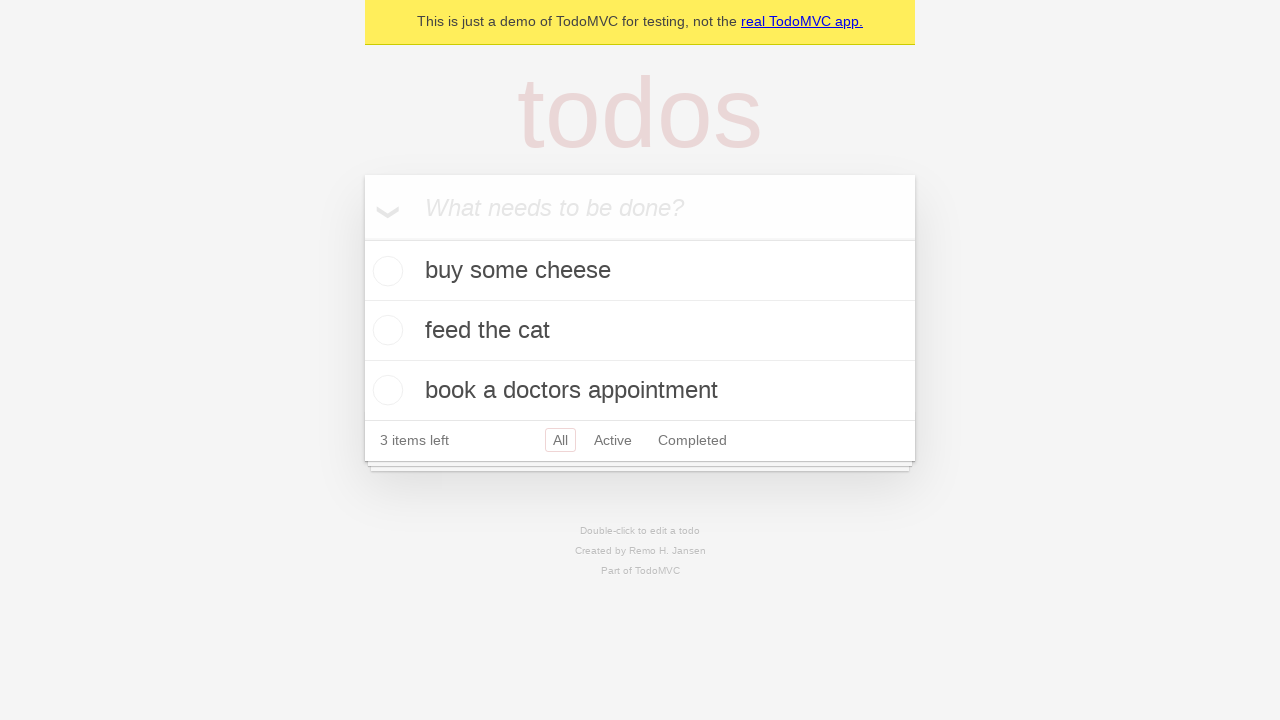

Checked first todo item as completed at (385, 271) on .todo-list li .toggle >> nth=0
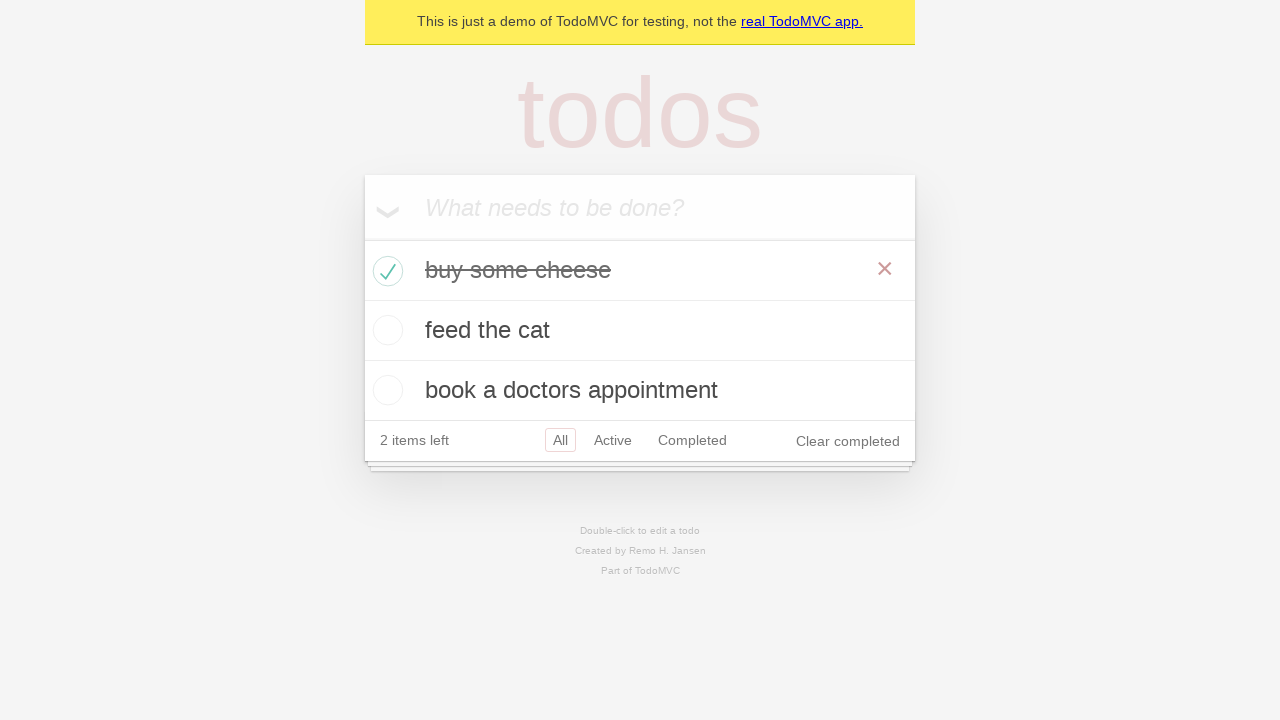

Clear completed button is now visible
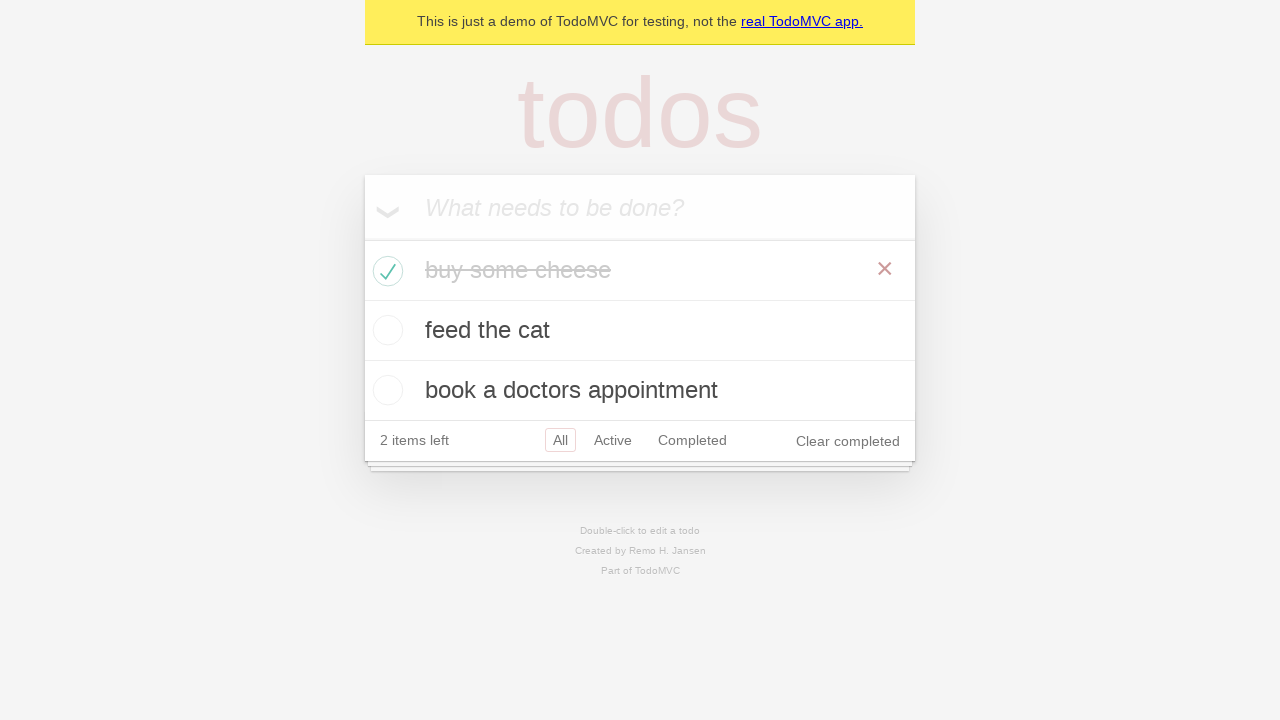

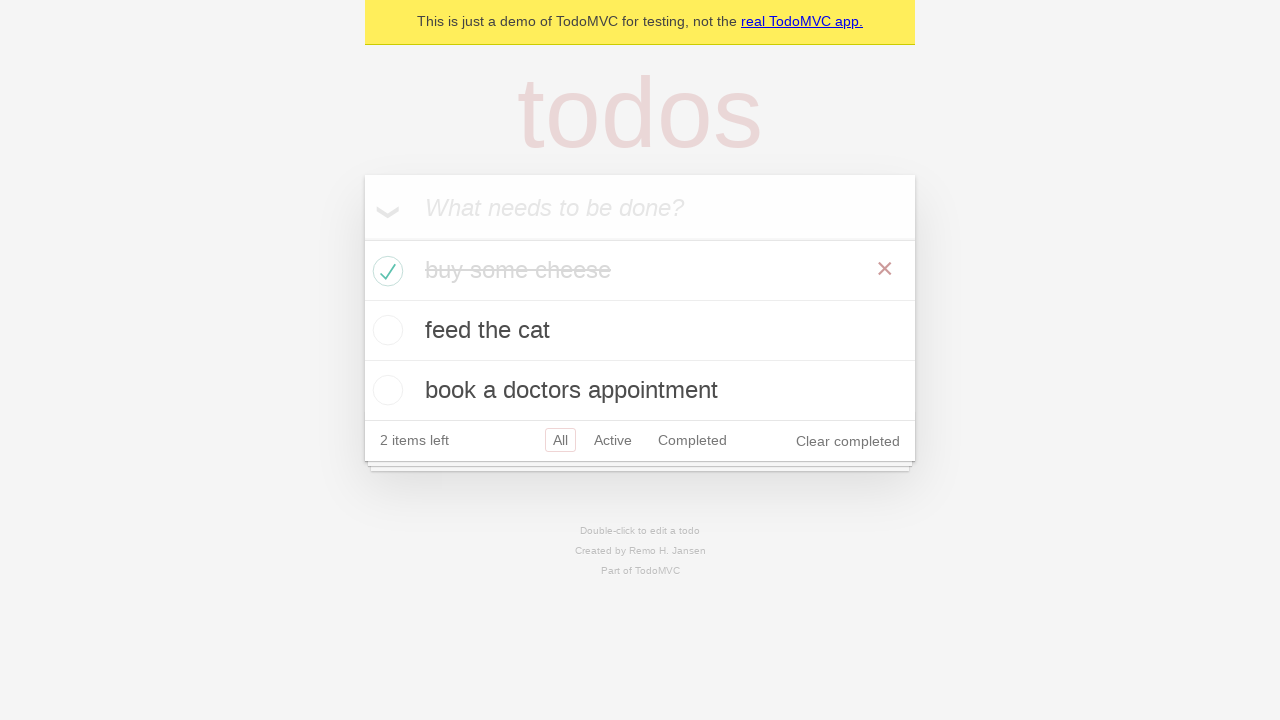